Tests the enable/disable functionality of an input field by interacting with enable and disable buttons and verifying the field's state

Starting URL: https://www.letskodeit.com/practice

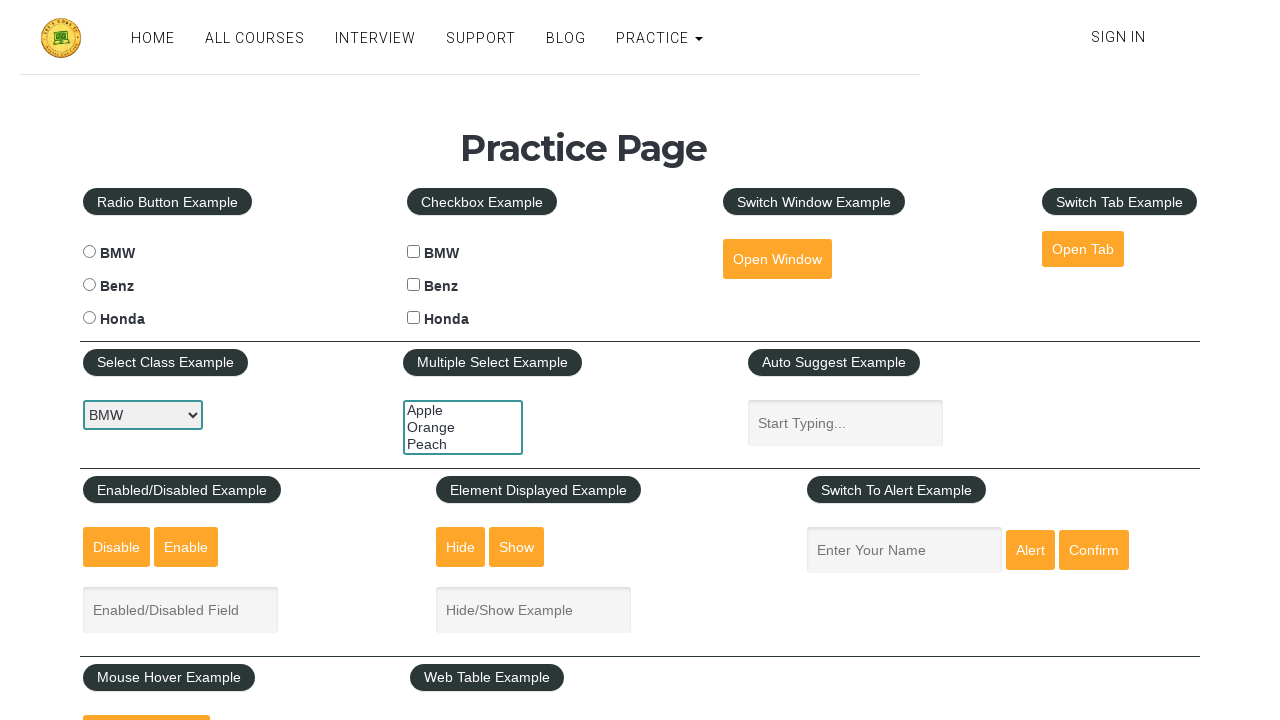

Filled enabled input field with 'Gouri' on #enabled-example-input
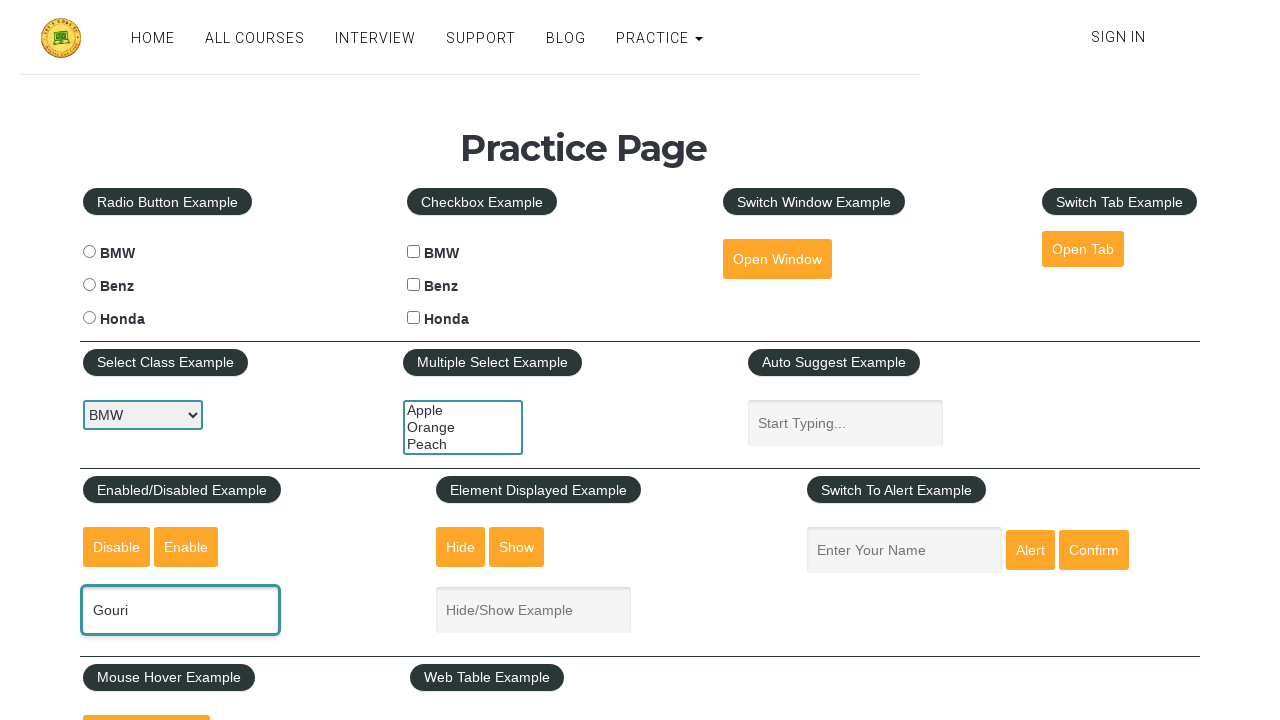

Clicked disable button to disable the input field at (116, 547) on #disabled-button
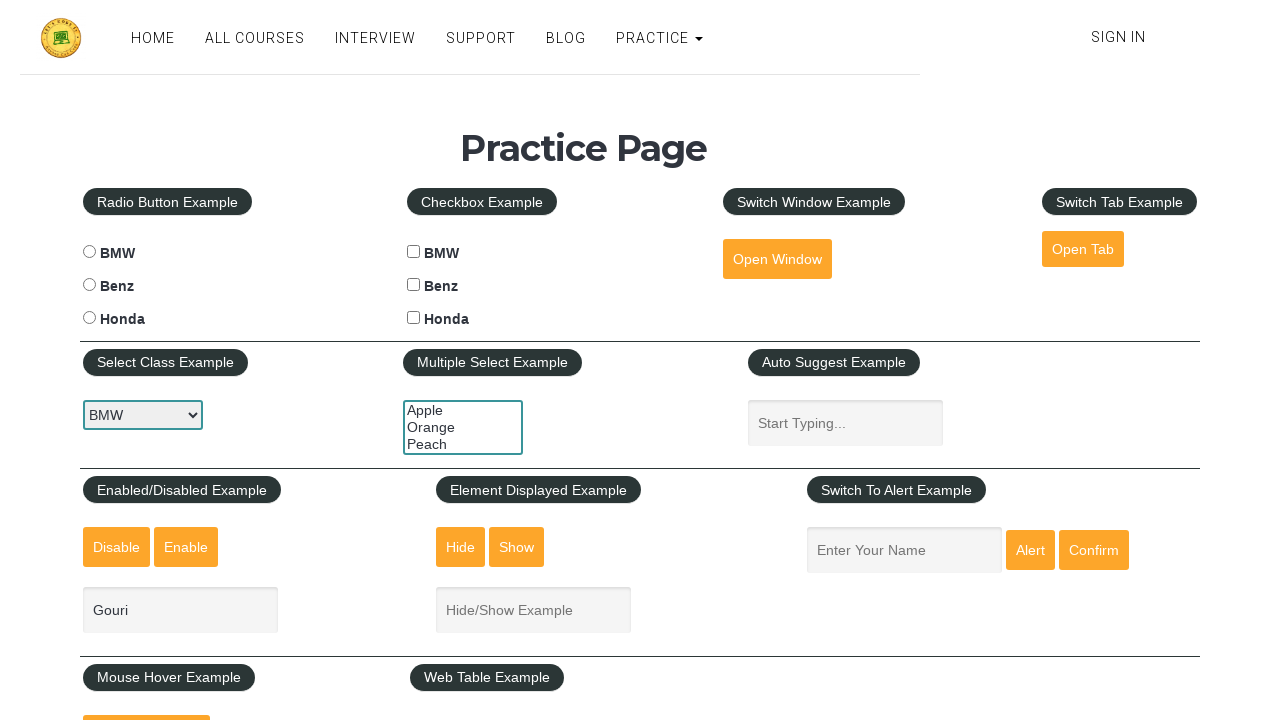

Verified input field is disabled
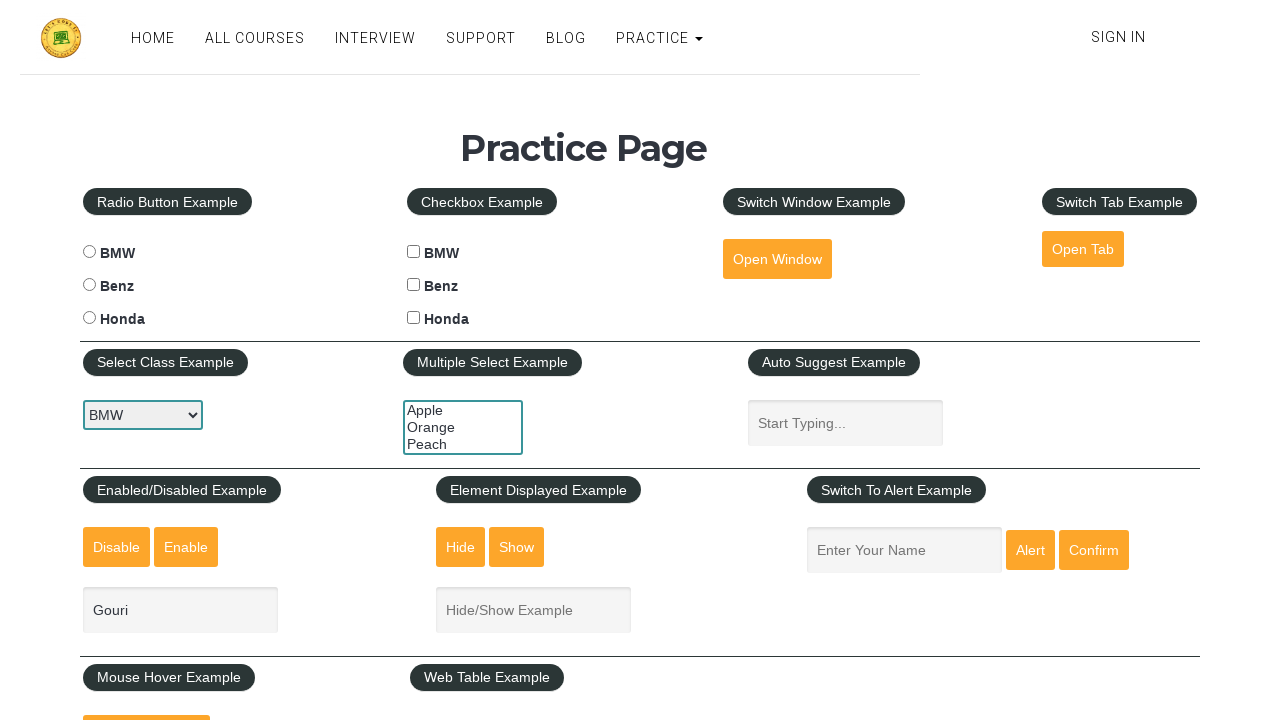

Assertion passed: field is disabled
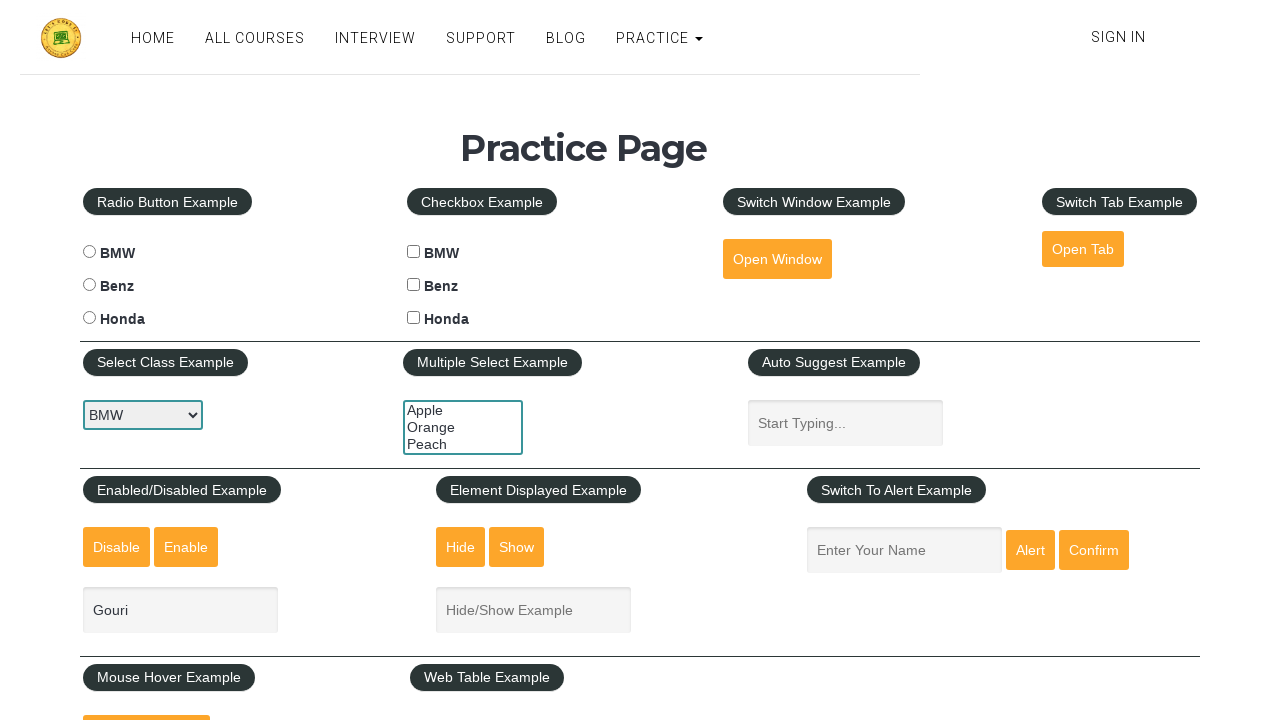

Clicked enable button to re-enable the input field at (186, 547) on #enabled-button
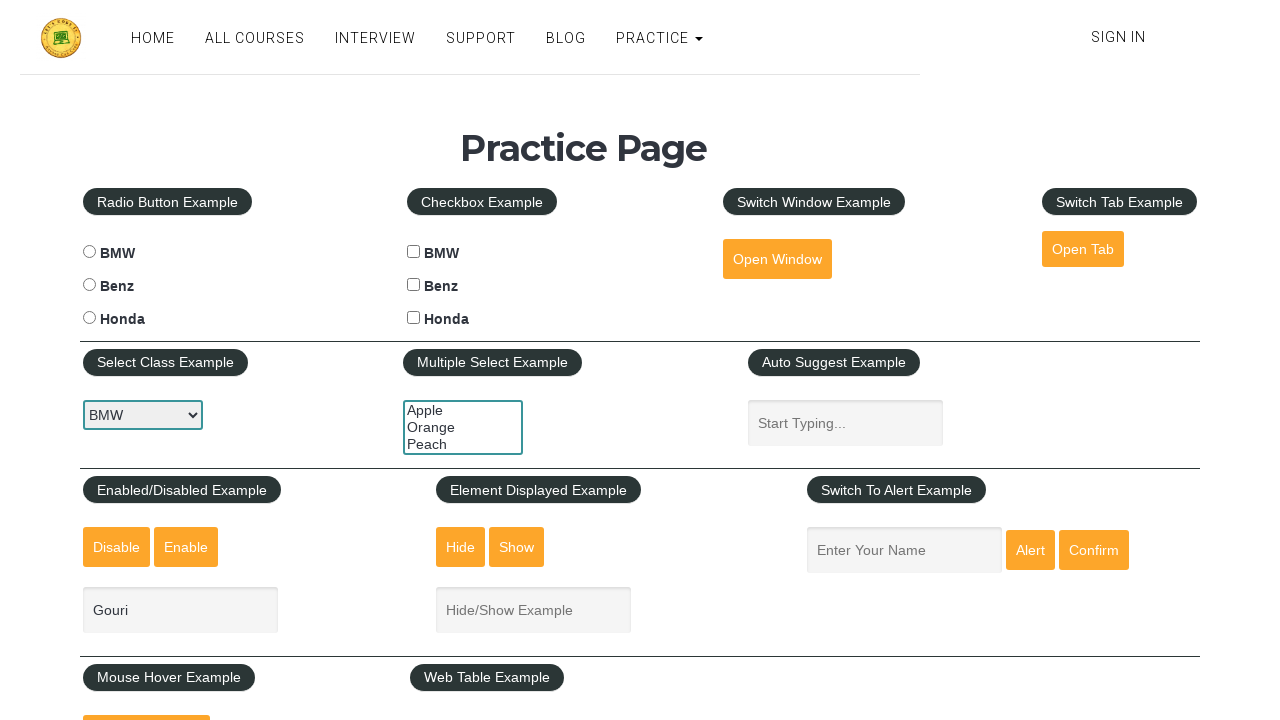

Verified input field is enabled again
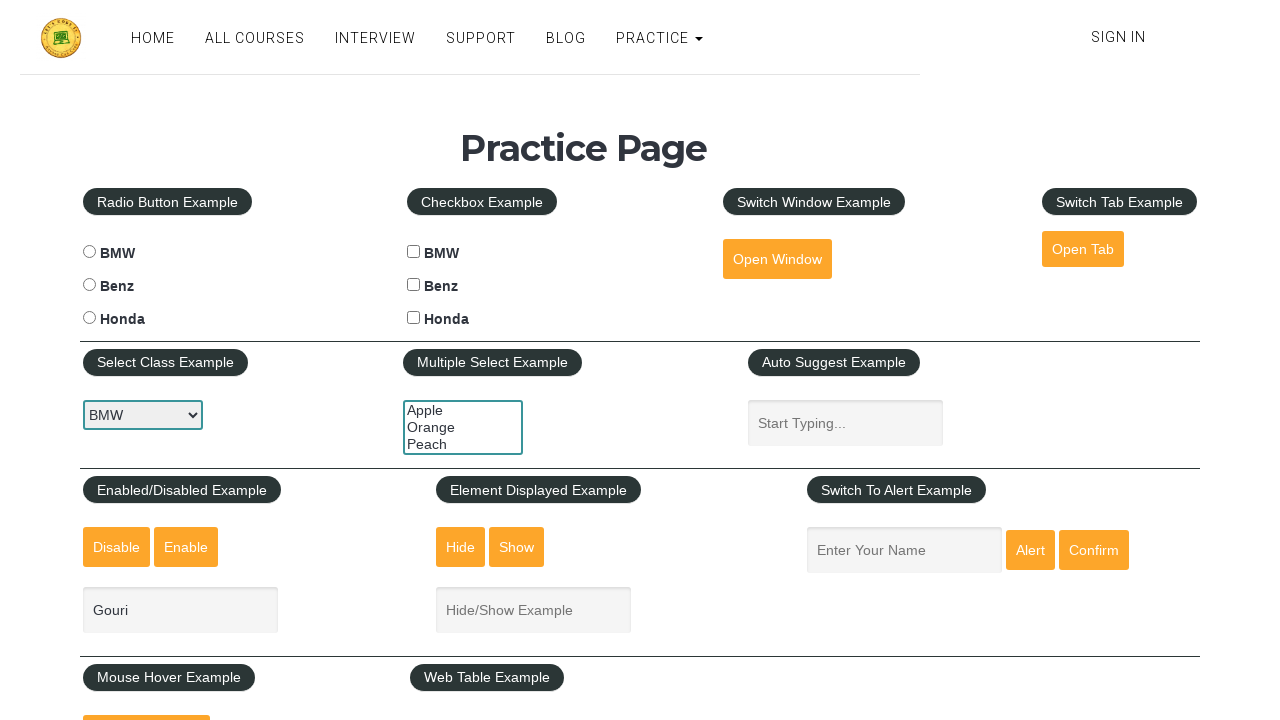

Assertion passed: field is enabled
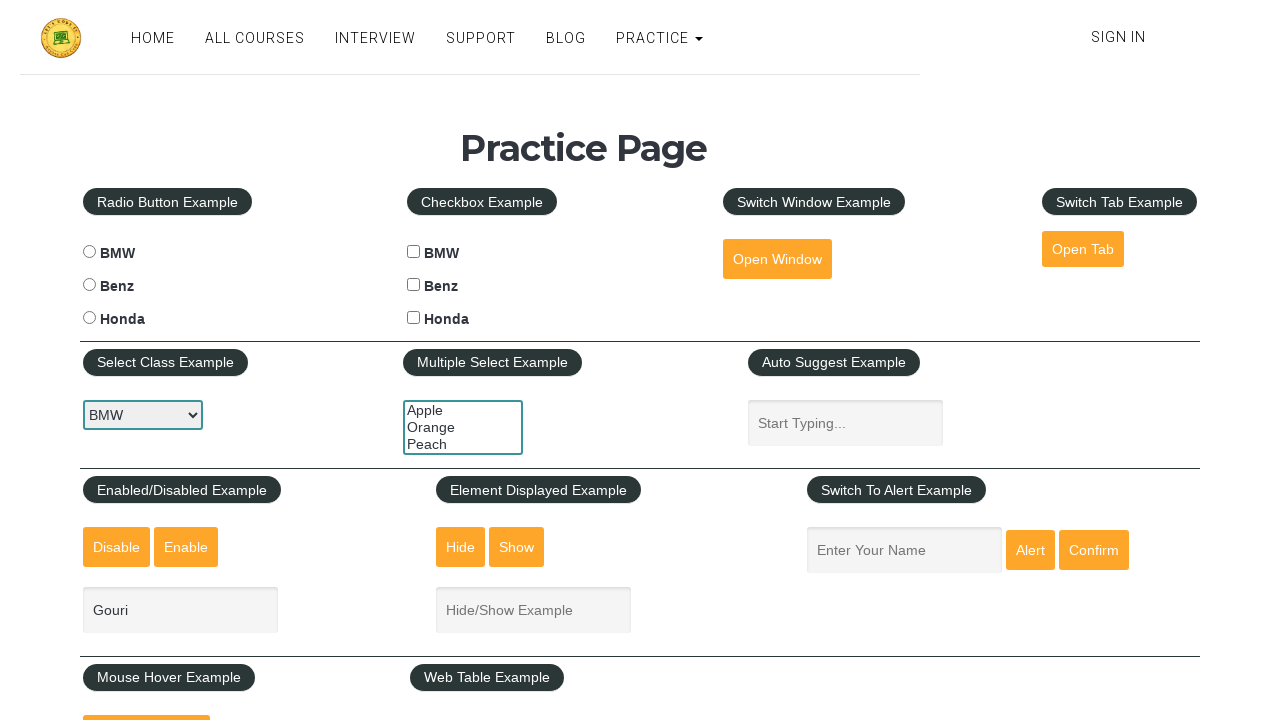

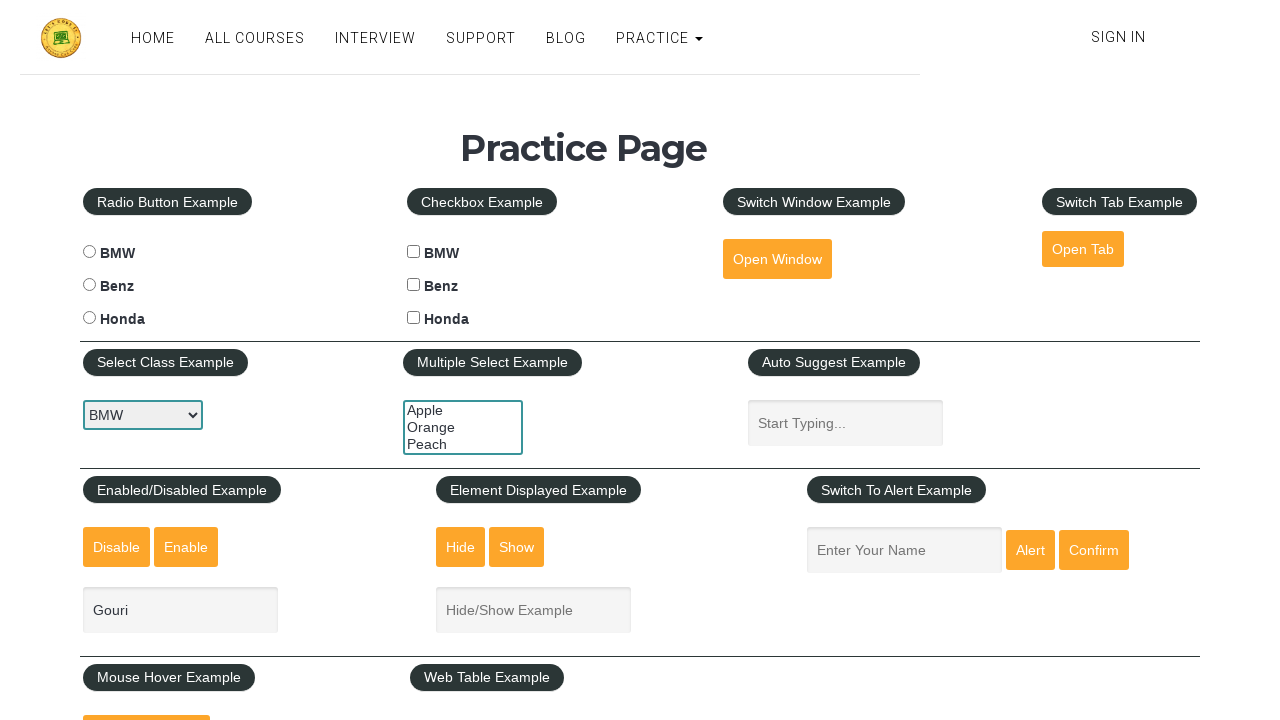